Tests that entered text is trimmed when editing a todo item

Starting URL: https://demo.playwright.dev/todomvc

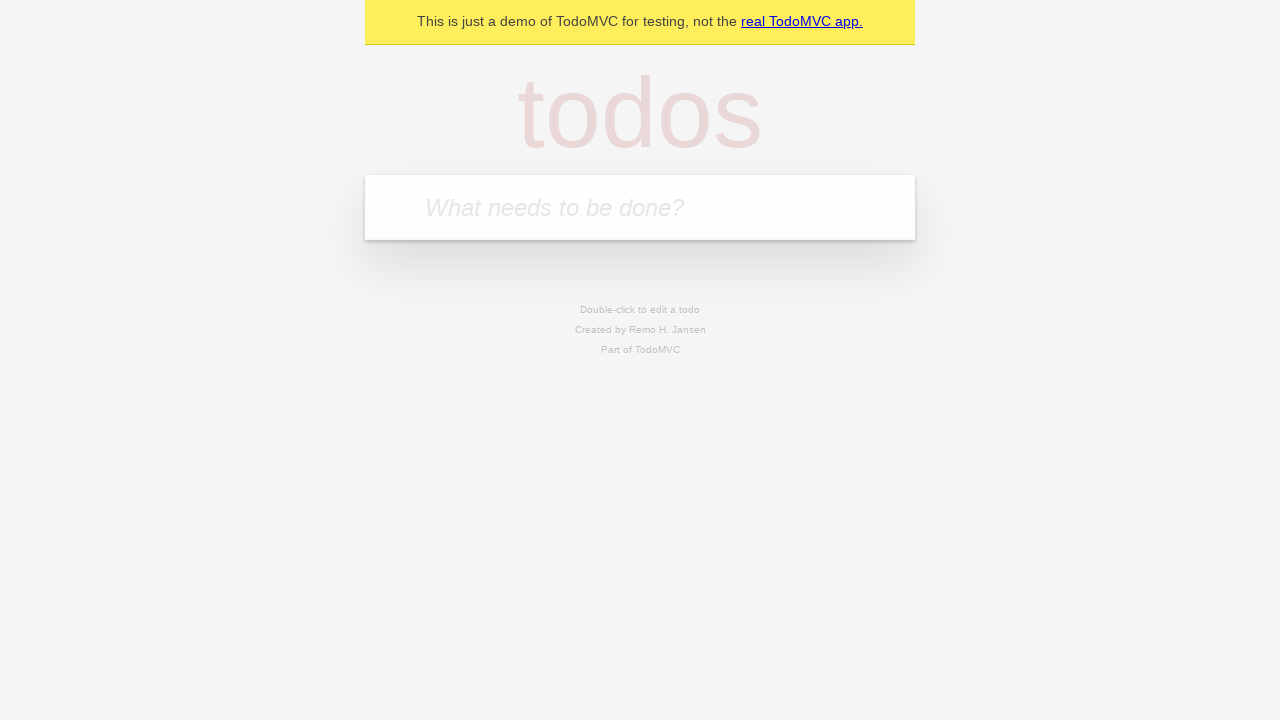

Filled new todo field with 'buy some cheese' on internal:attr=[placeholder="What needs to be done?"i]
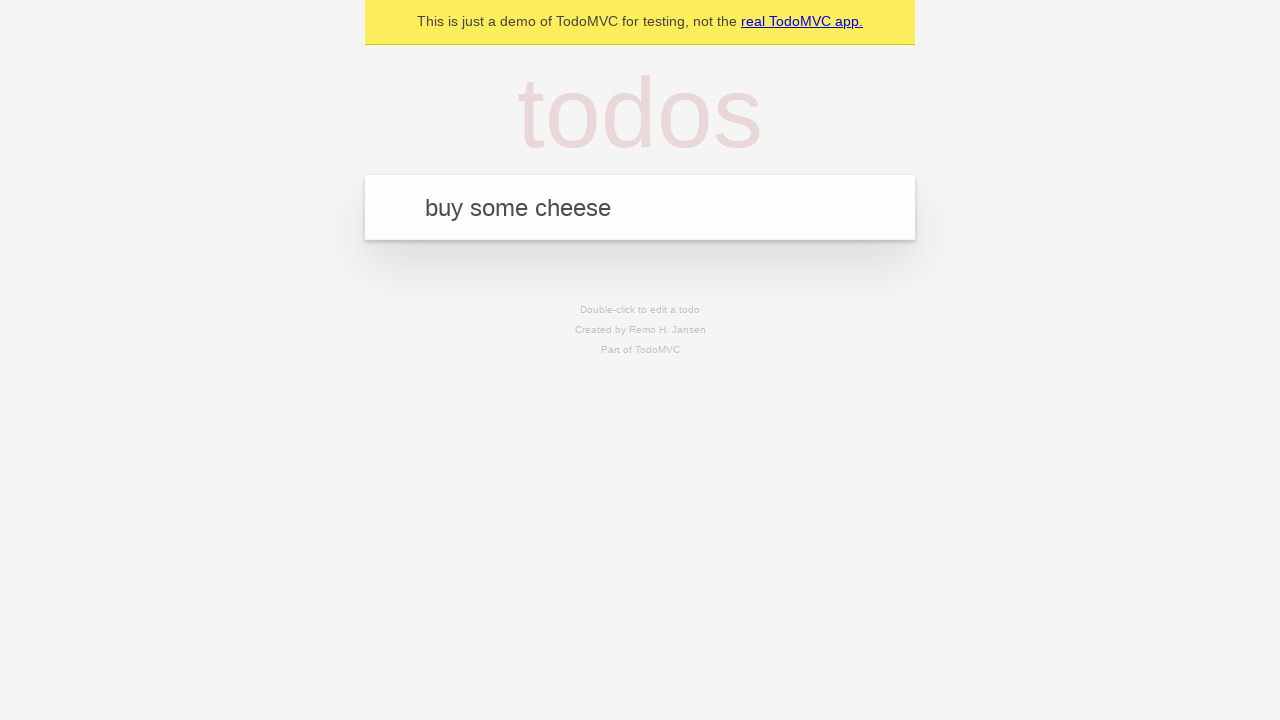

Pressed Enter to create todo 'buy some cheese' on internal:attr=[placeholder="What needs to be done?"i]
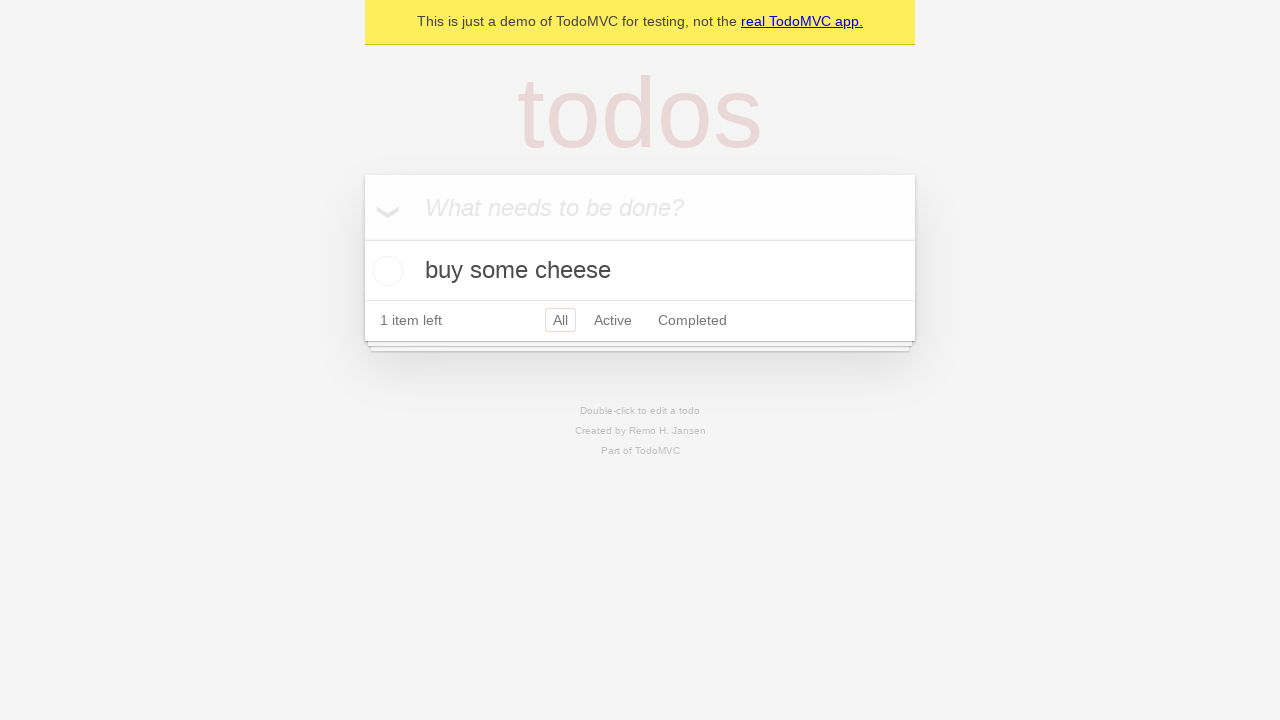

Filled new todo field with 'feed the cat' on internal:attr=[placeholder="What needs to be done?"i]
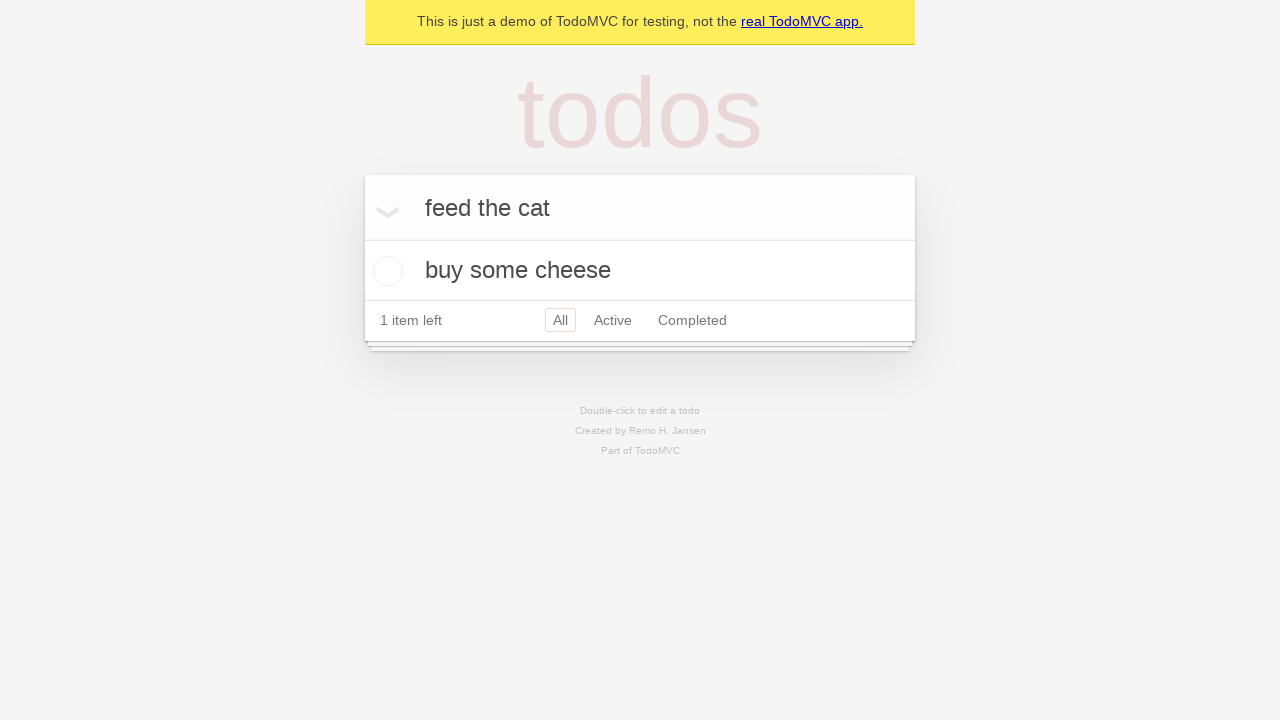

Pressed Enter to create todo 'feed the cat' on internal:attr=[placeholder="What needs to be done?"i]
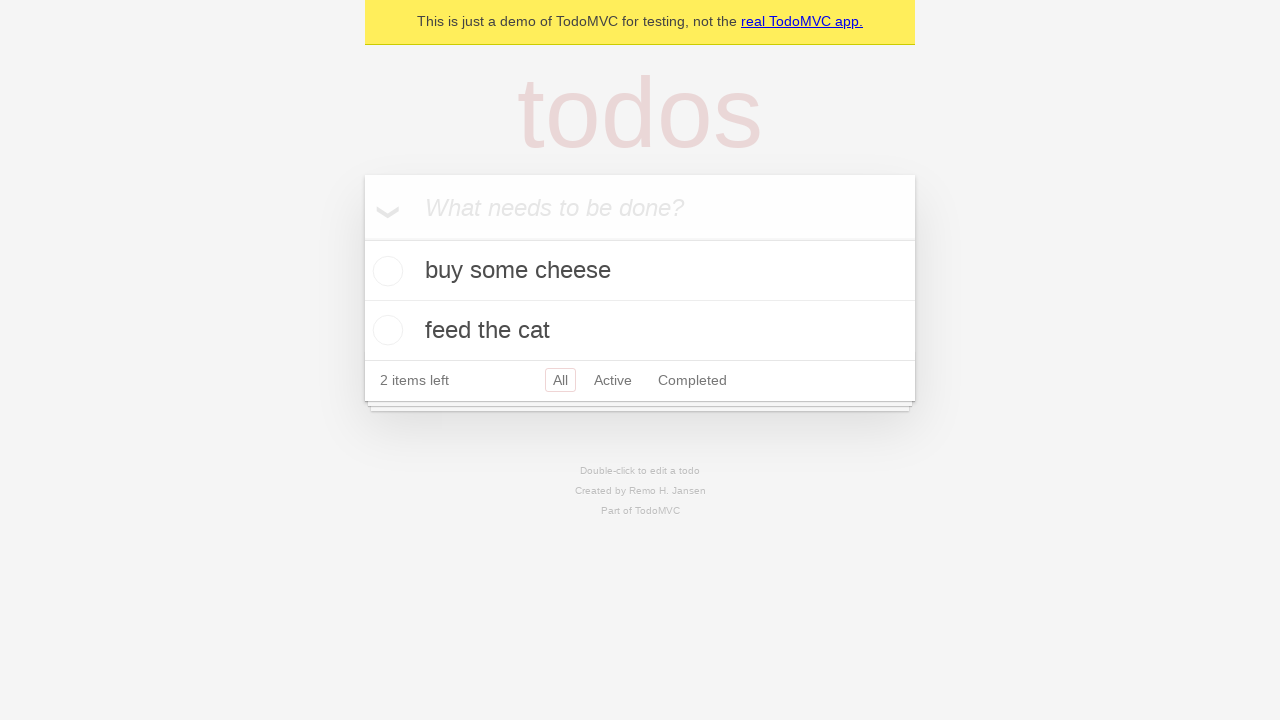

Filled new todo field with 'book a doctors appointment' on internal:attr=[placeholder="What needs to be done?"i]
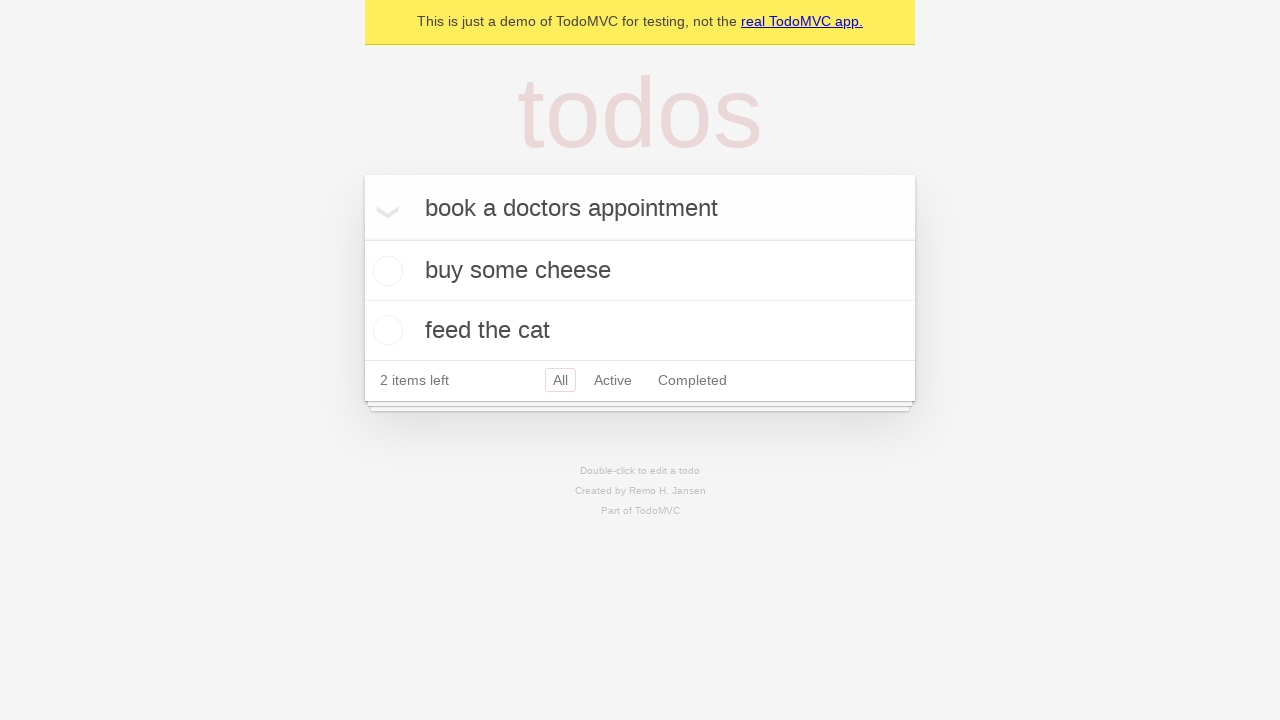

Pressed Enter to create todo 'book a doctors appointment' on internal:attr=[placeholder="What needs to be done?"i]
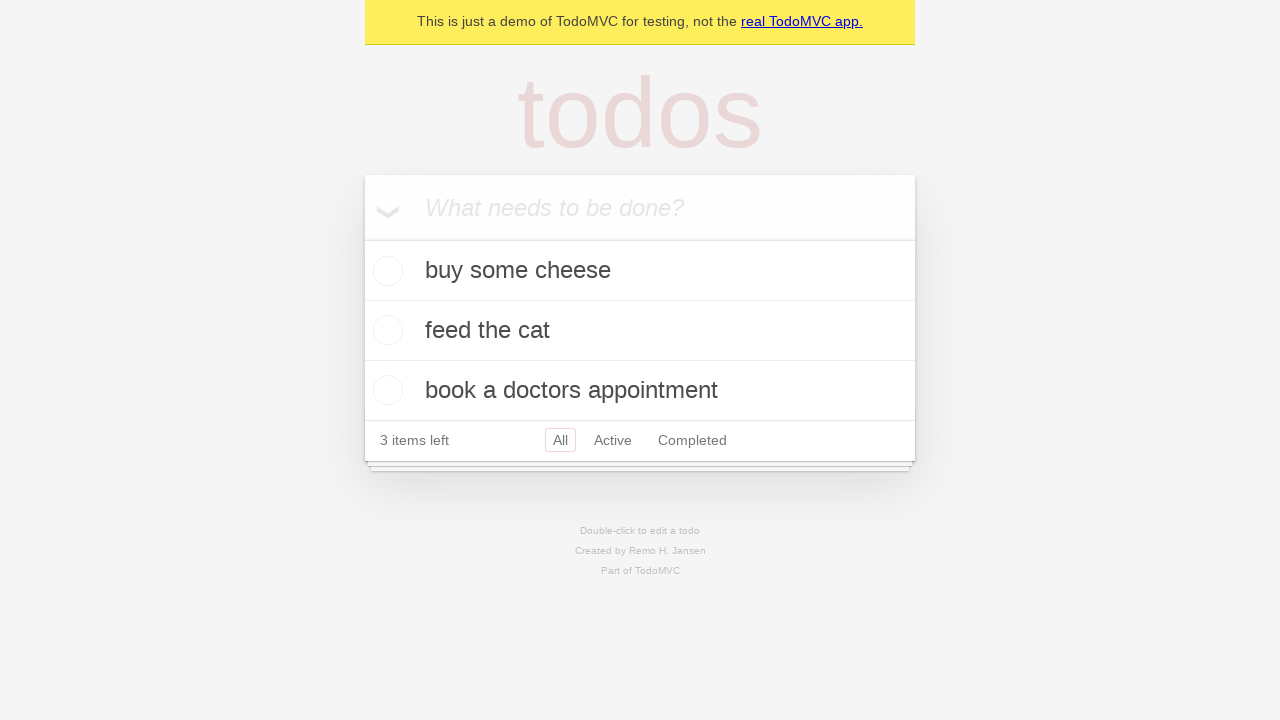

Waited for 3 todos to be created in localStorage
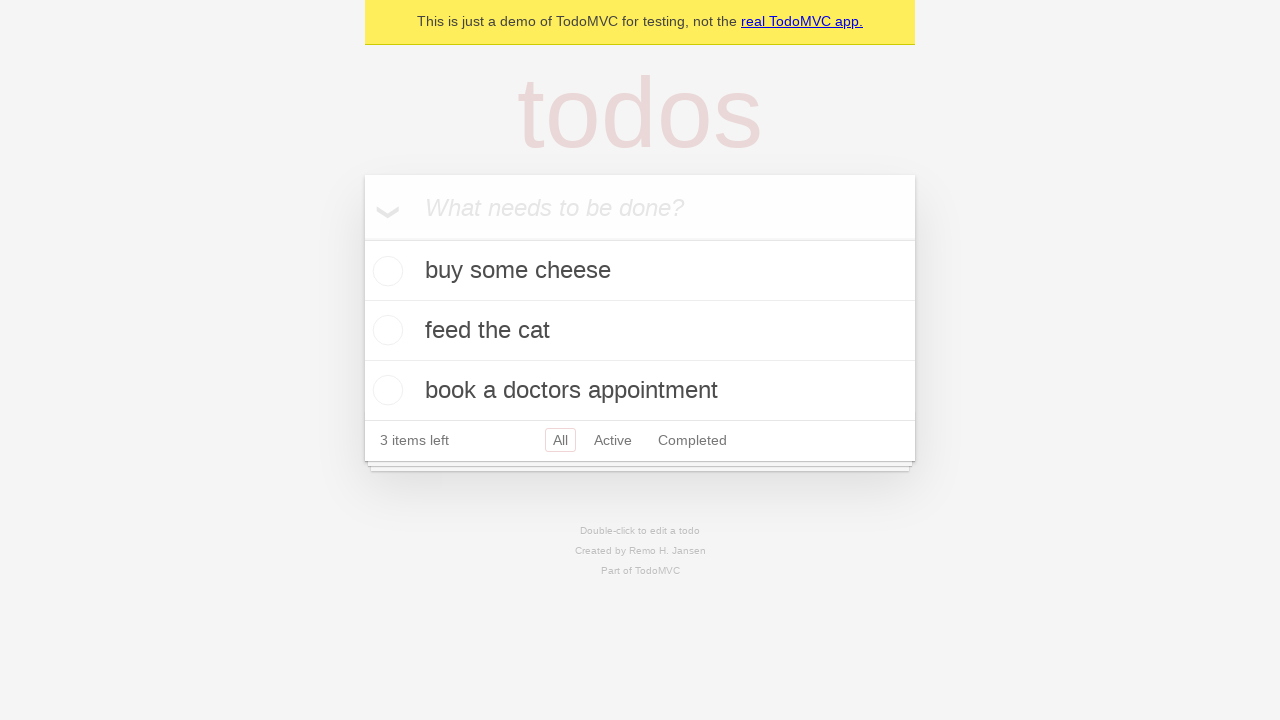

Double-clicked second todo item to enter edit mode at (640, 331) on internal:testid=[data-testid="todo-item"s] >> nth=1
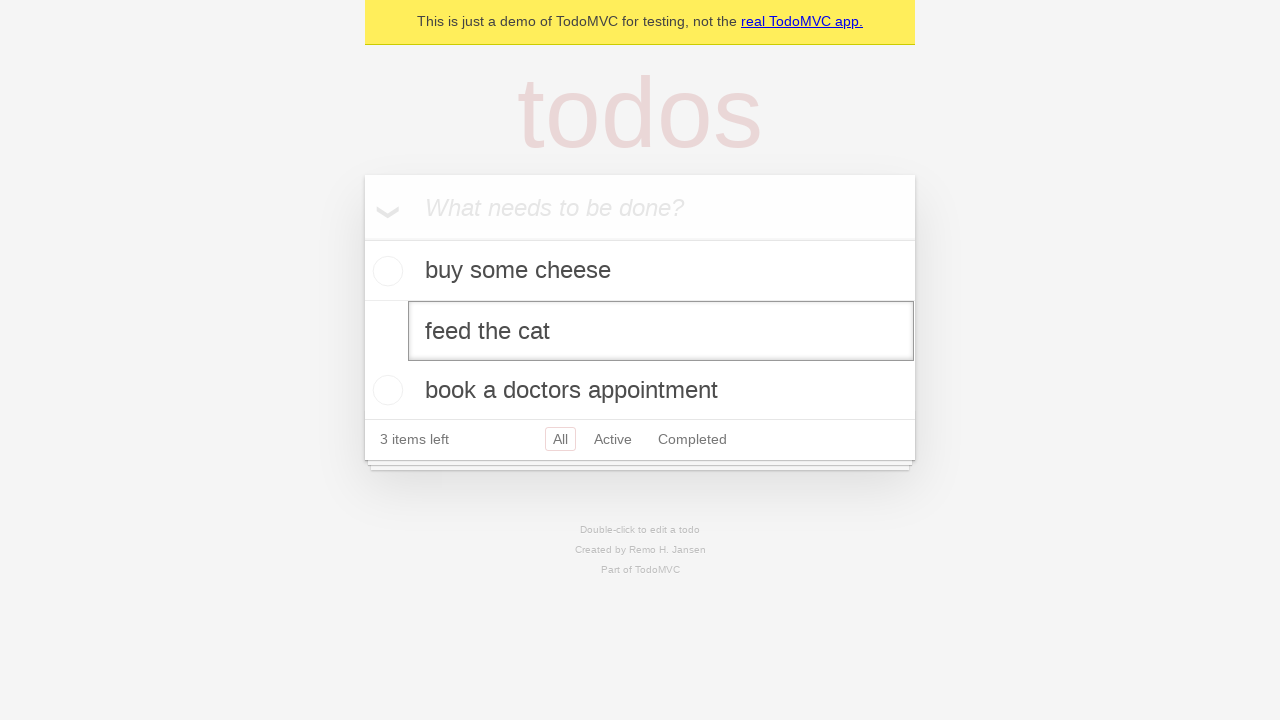

Filled edit box with padded text '    buy some sausages    ' on internal:testid=[data-testid="todo-item"s] >> nth=1 >> internal:role=textbox[nam
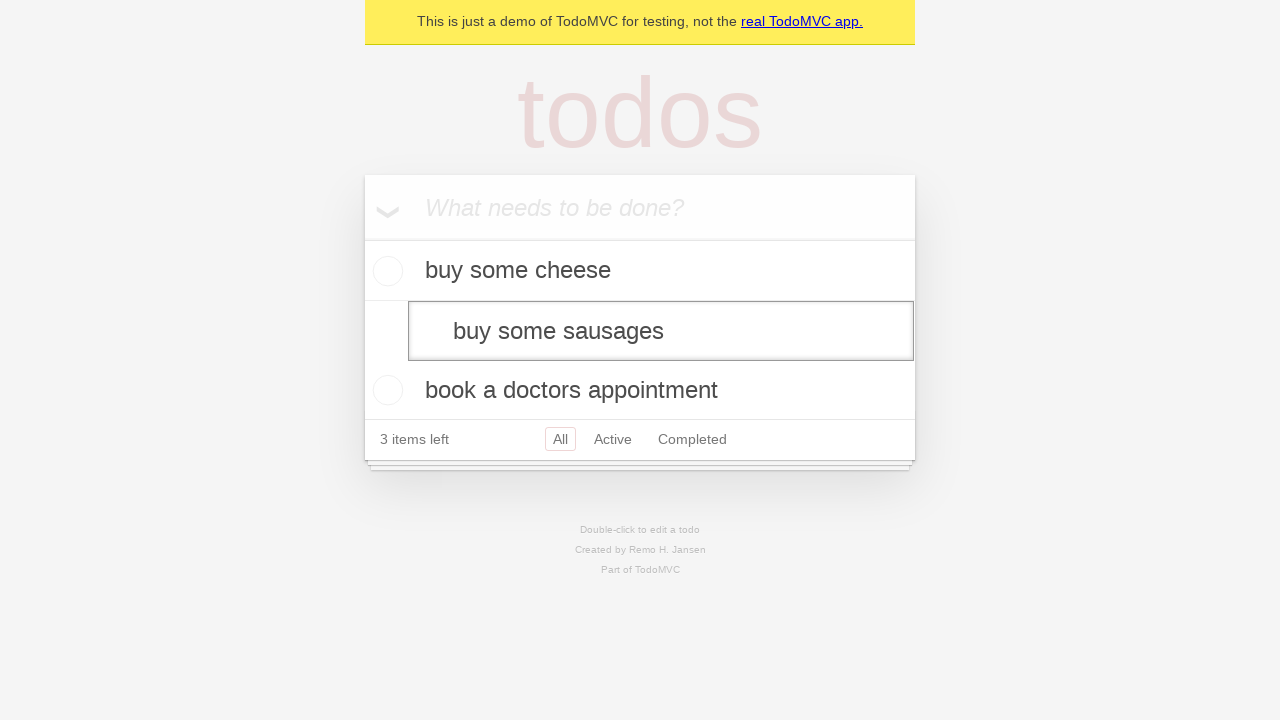

Pressed Enter to save the edited todo on internal:testid=[data-testid="todo-item"s] >> nth=1 >> internal:role=textbox[nam
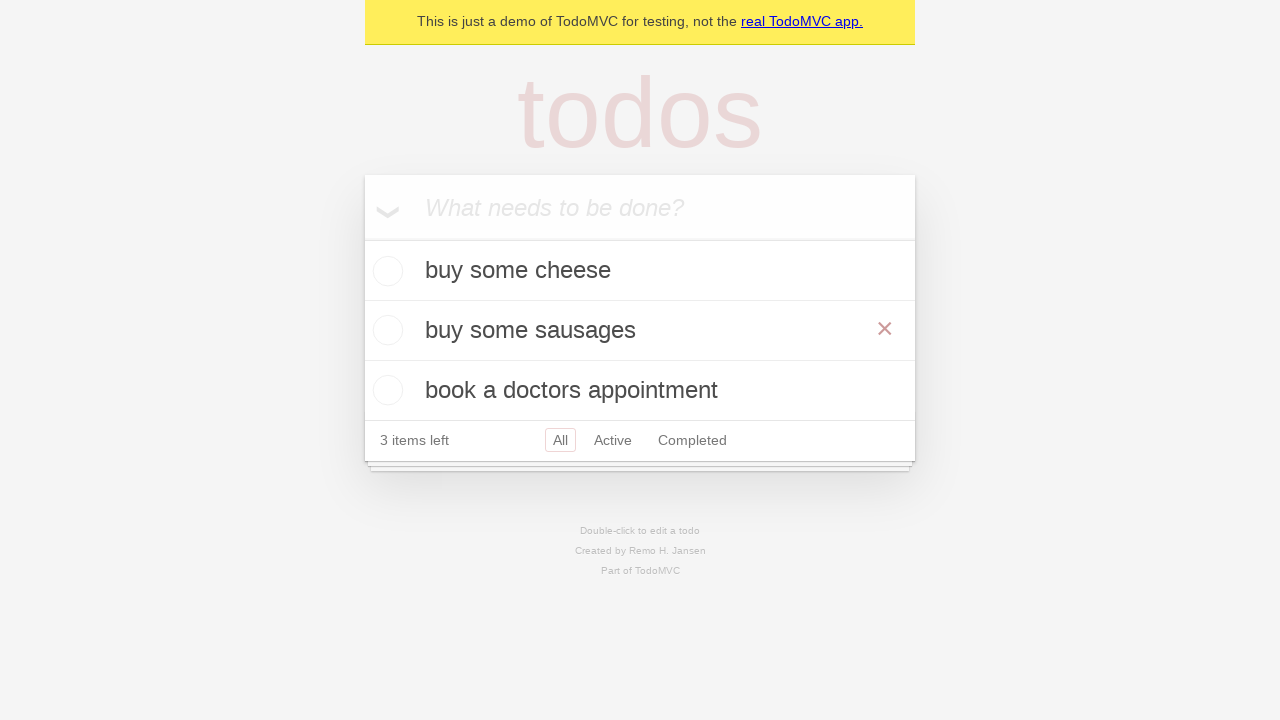

Verified that trimmed text 'buy some sausages' was saved in localStorage
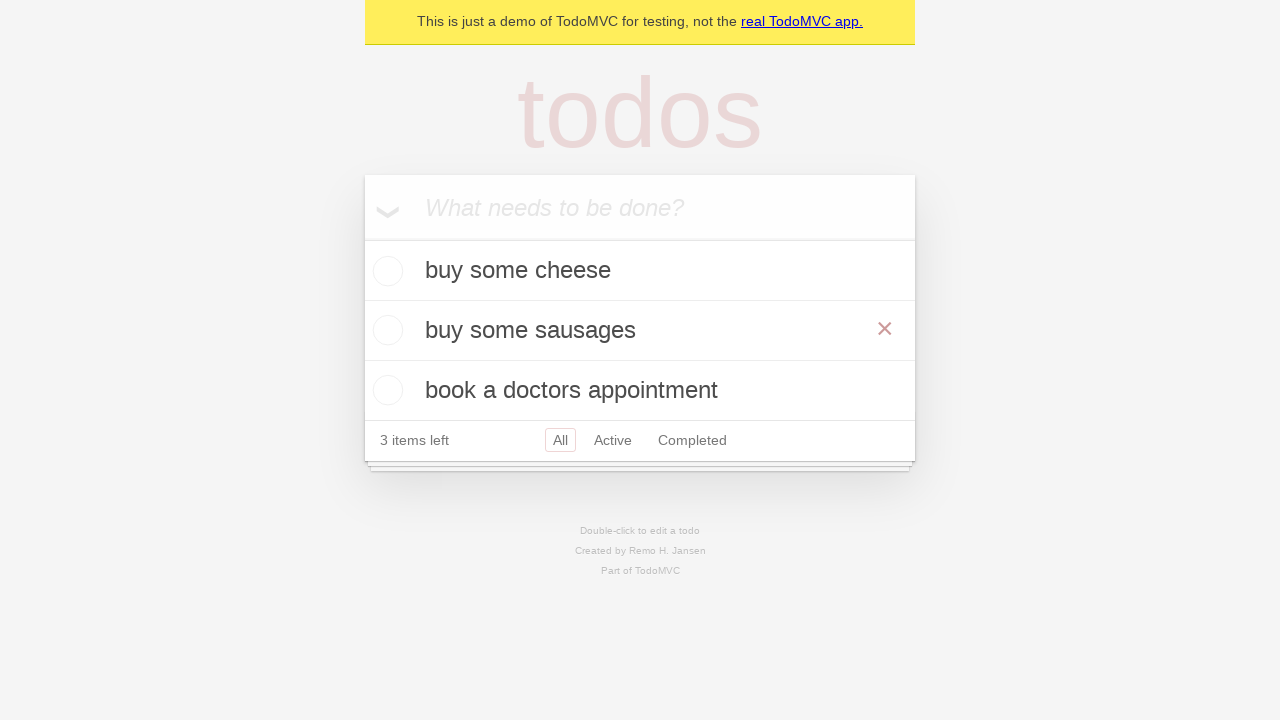

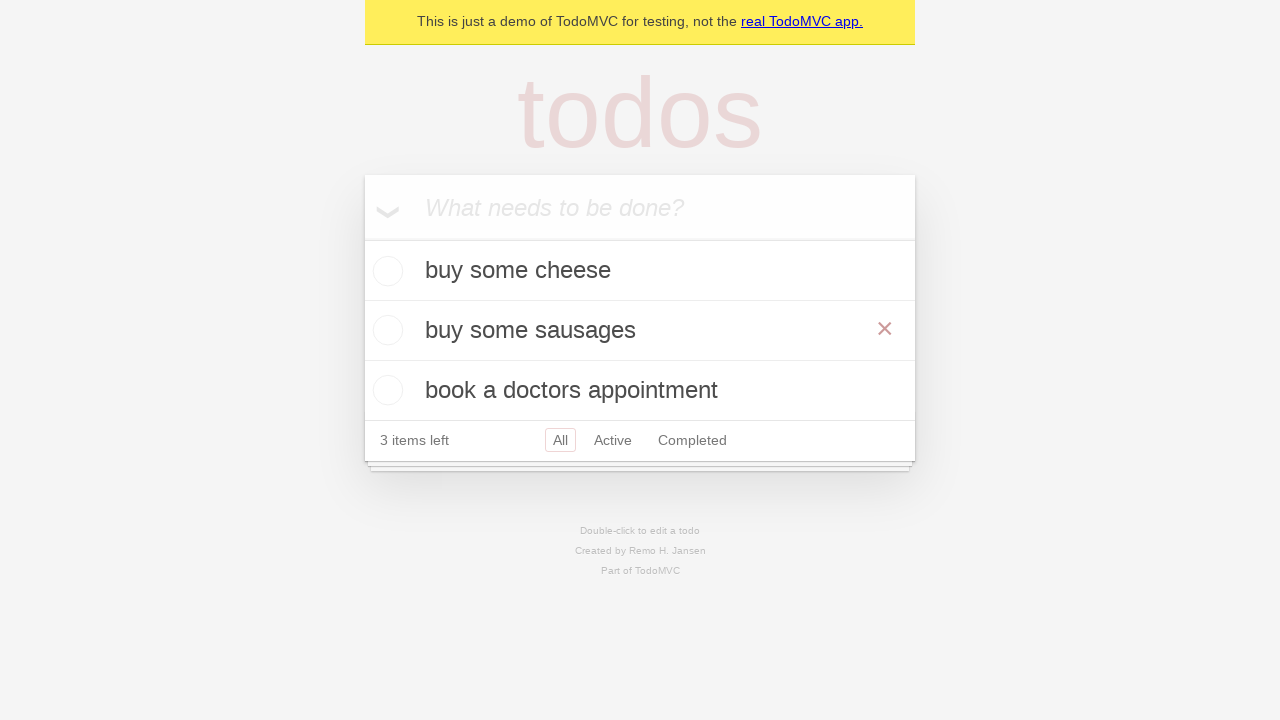